Tests filtering to display all items after viewing filtered views

Starting URL: https://demo.playwright.dev/todomvc

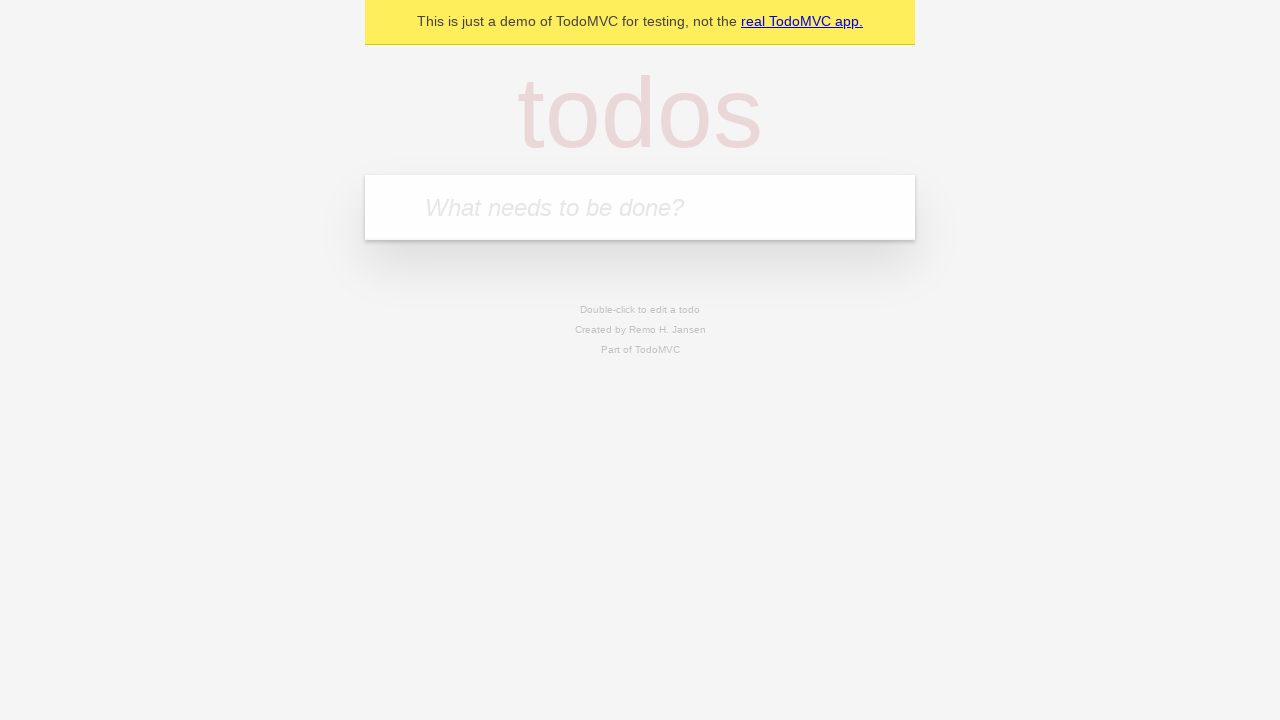

Filled todo input with 'buy some cheese' on internal:attr=[placeholder="What needs to be done?"i]
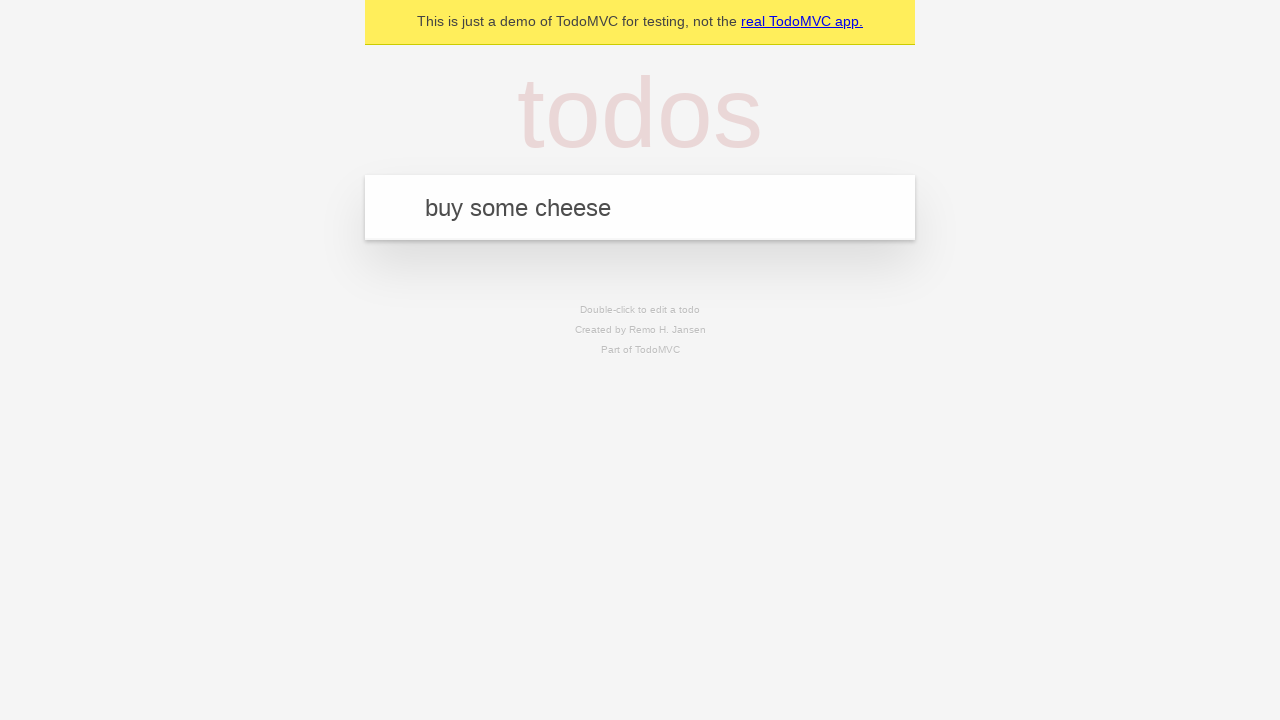

Pressed Enter to create first todo on internal:attr=[placeholder="What needs to be done?"i]
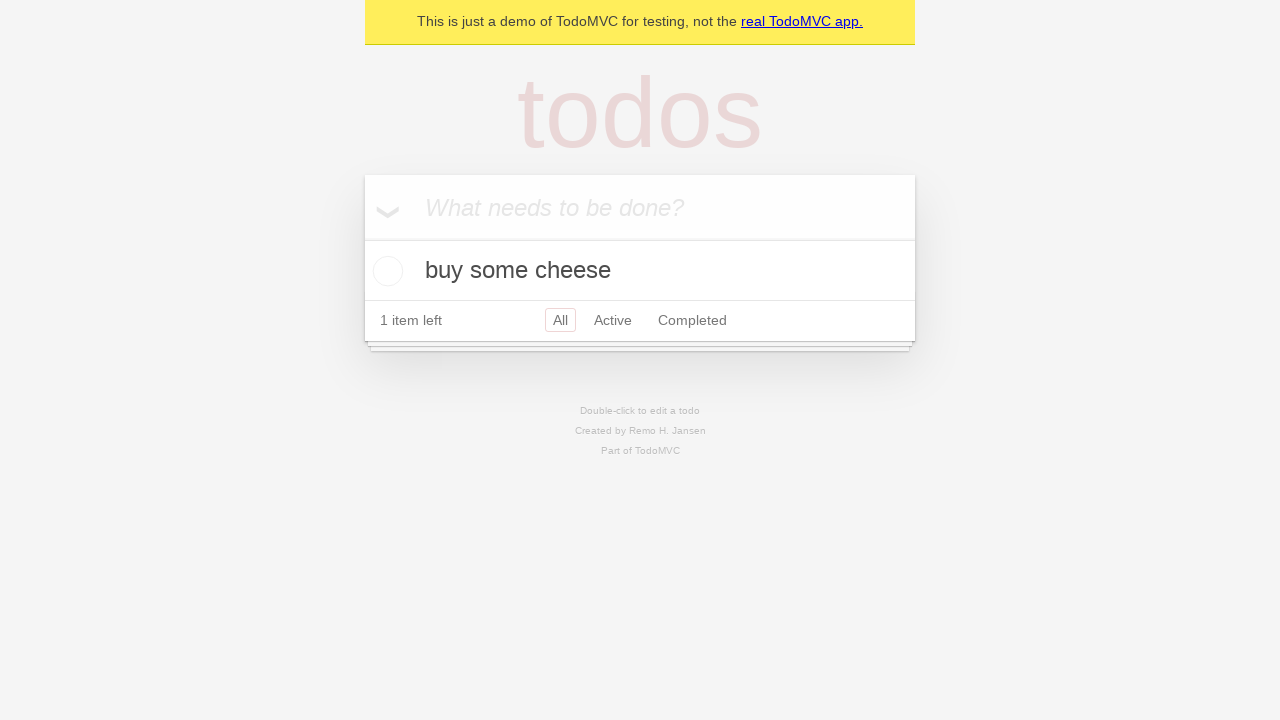

Filled todo input with 'feed the cat' on internal:attr=[placeholder="What needs to be done?"i]
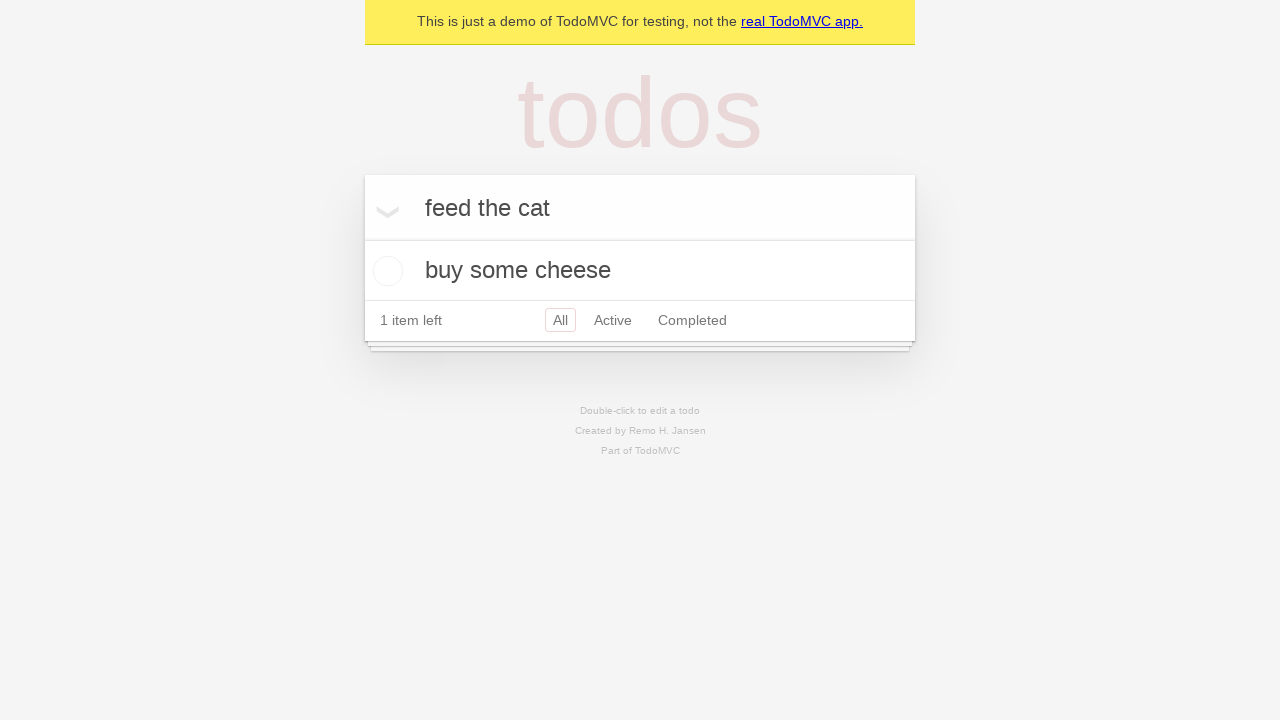

Pressed Enter to create second todo on internal:attr=[placeholder="What needs to be done?"i]
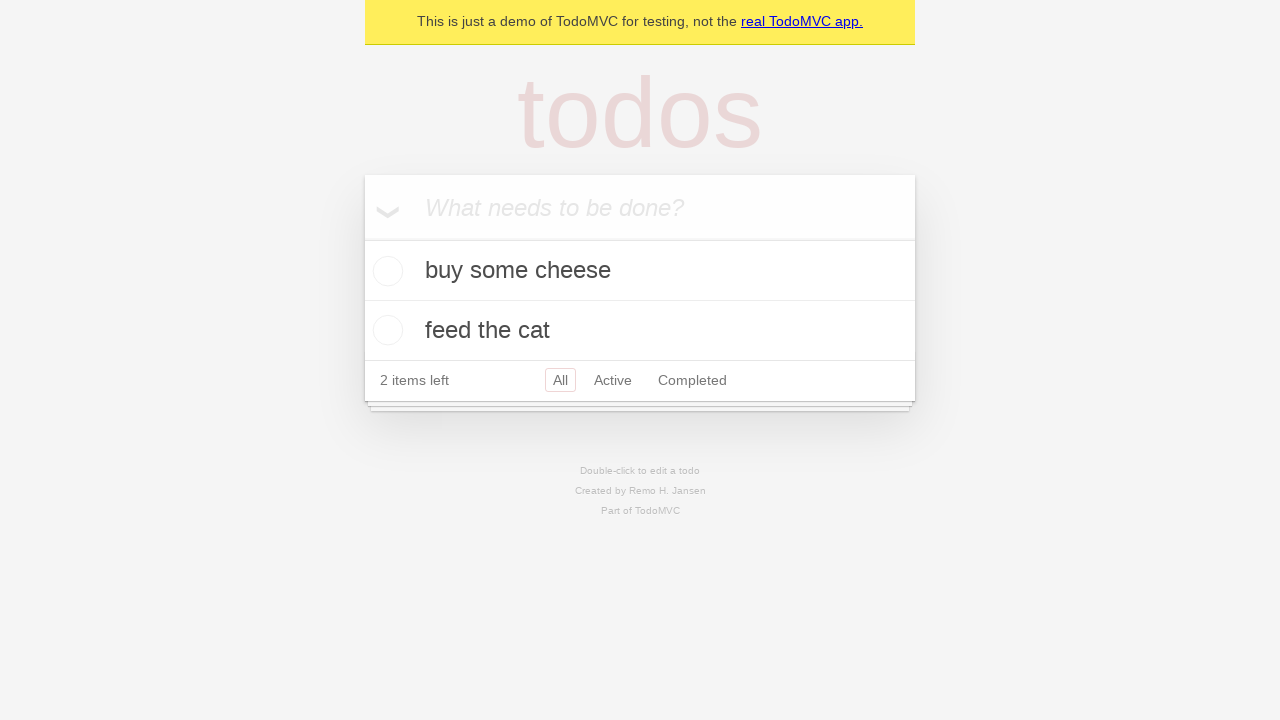

Filled todo input with 'book a doctors appointment' on internal:attr=[placeholder="What needs to be done?"i]
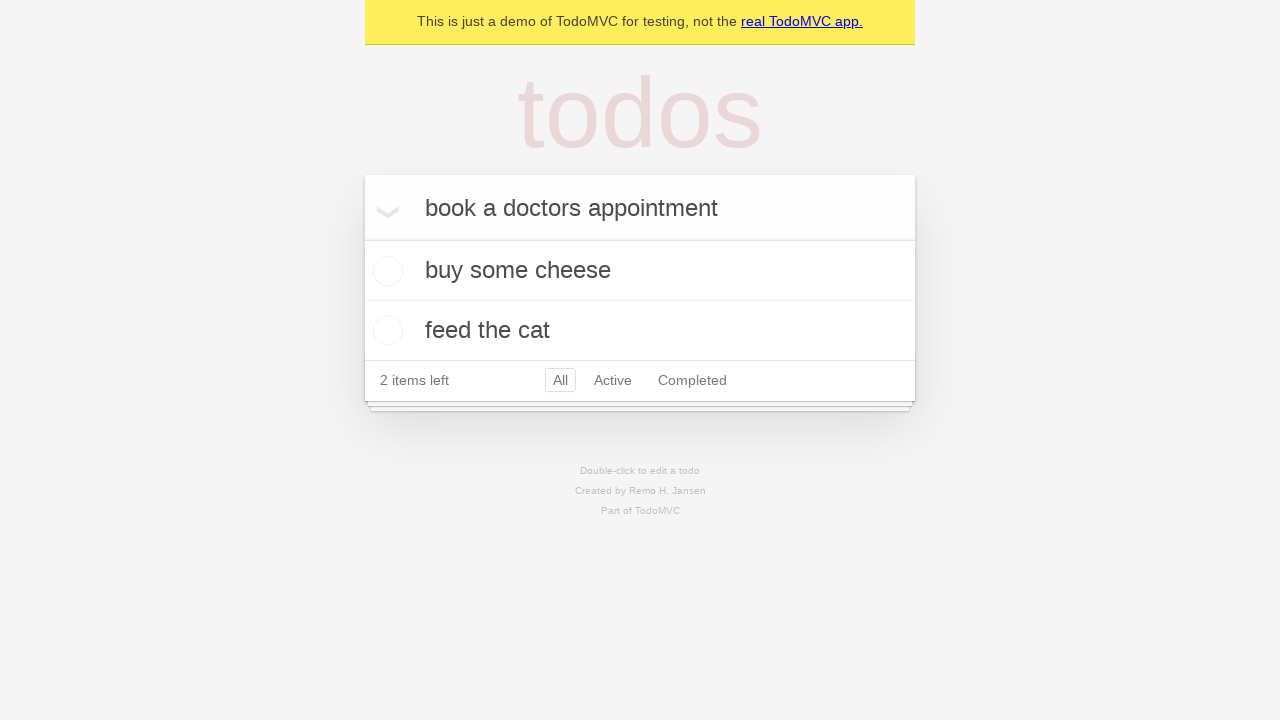

Pressed Enter to create third todo on internal:attr=[placeholder="What needs to be done?"i]
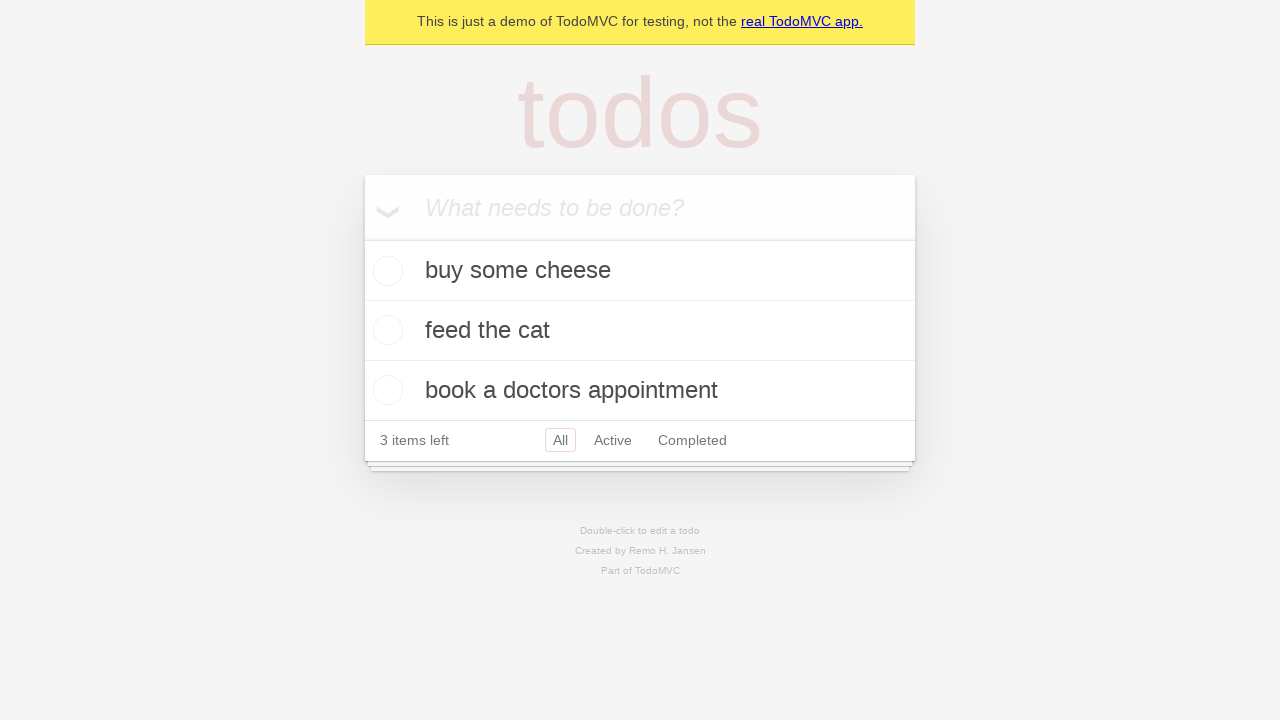

Checked the second todo item at (385, 330) on [data-testid='todo-item'] >> nth=1 >> internal:role=checkbox
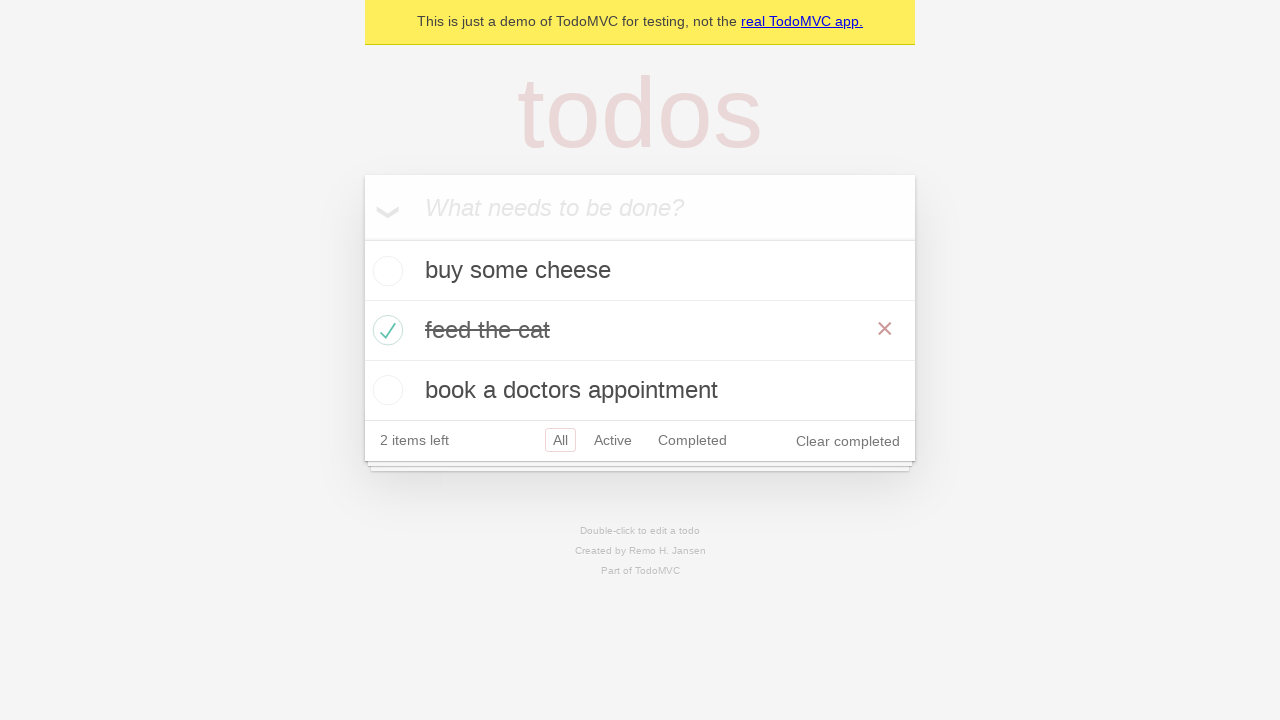

Clicked 'Active' filter link at (613, 440) on internal:role=link[name="Active"i]
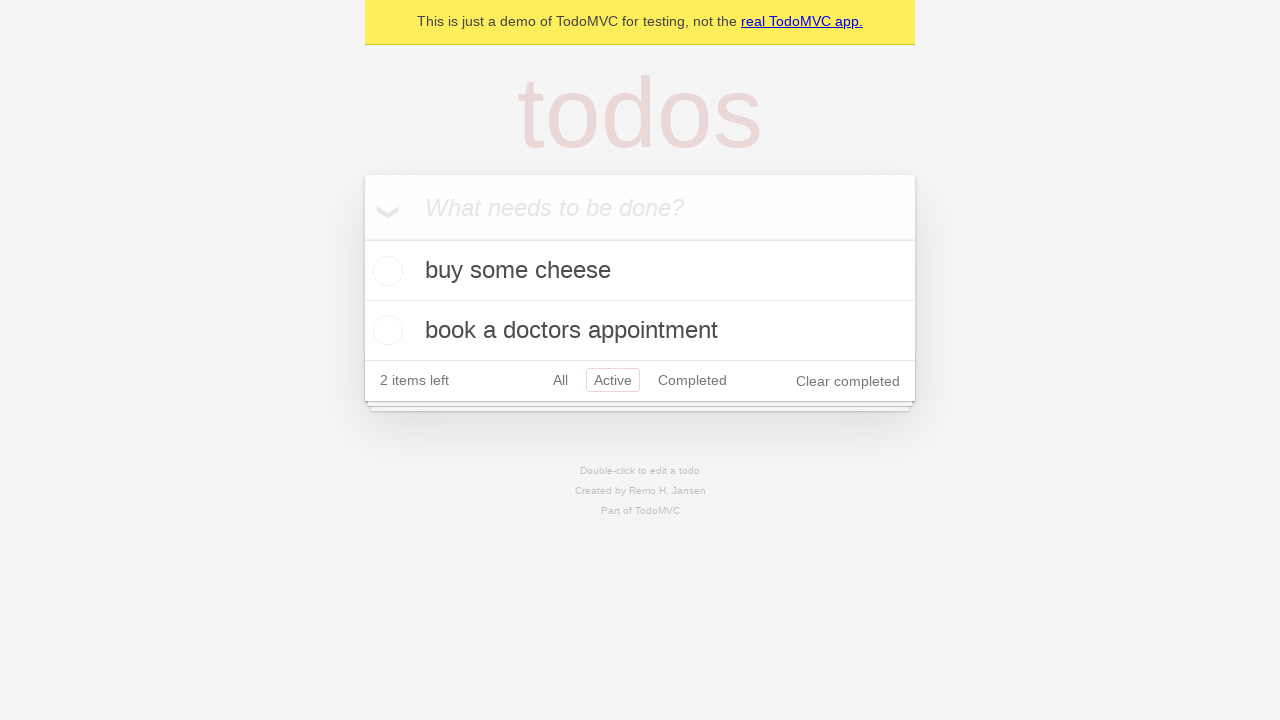

Clicked 'Completed' filter link at (692, 380) on internal:role=link[name="Completed"i]
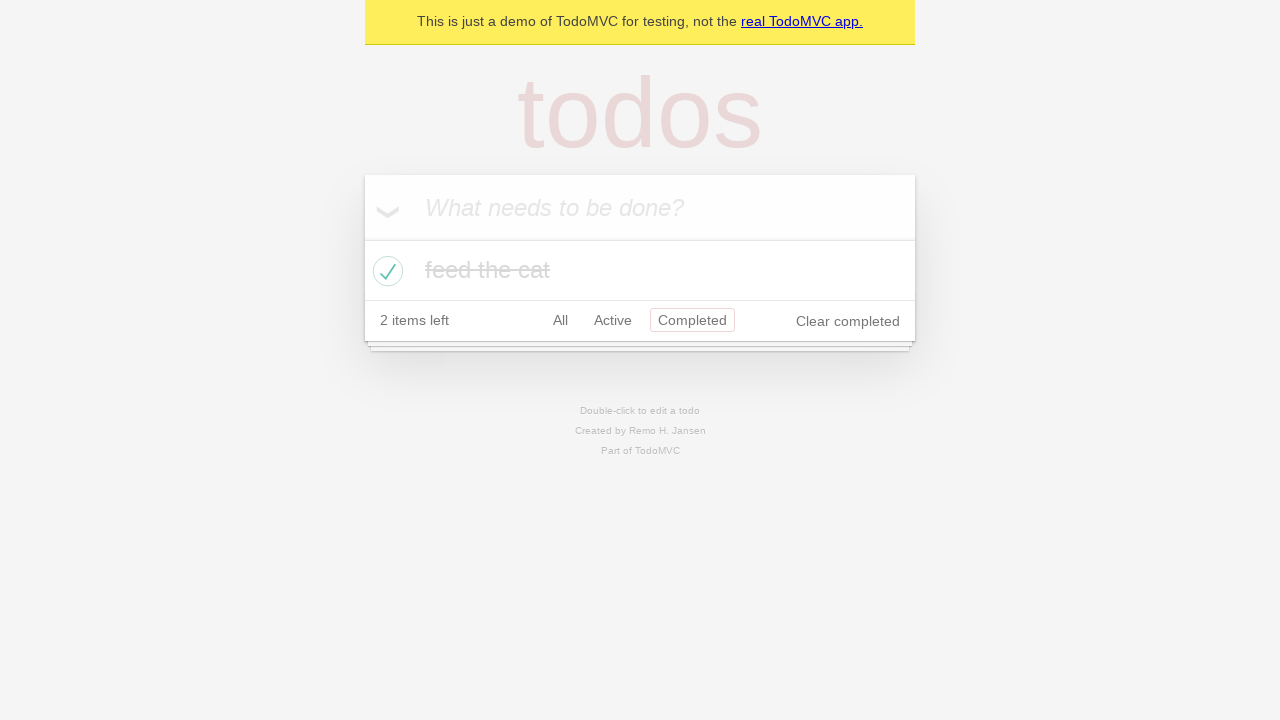

Clicked 'All' filter link to display all items at (560, 320) on internal:role=link[name="All"i]
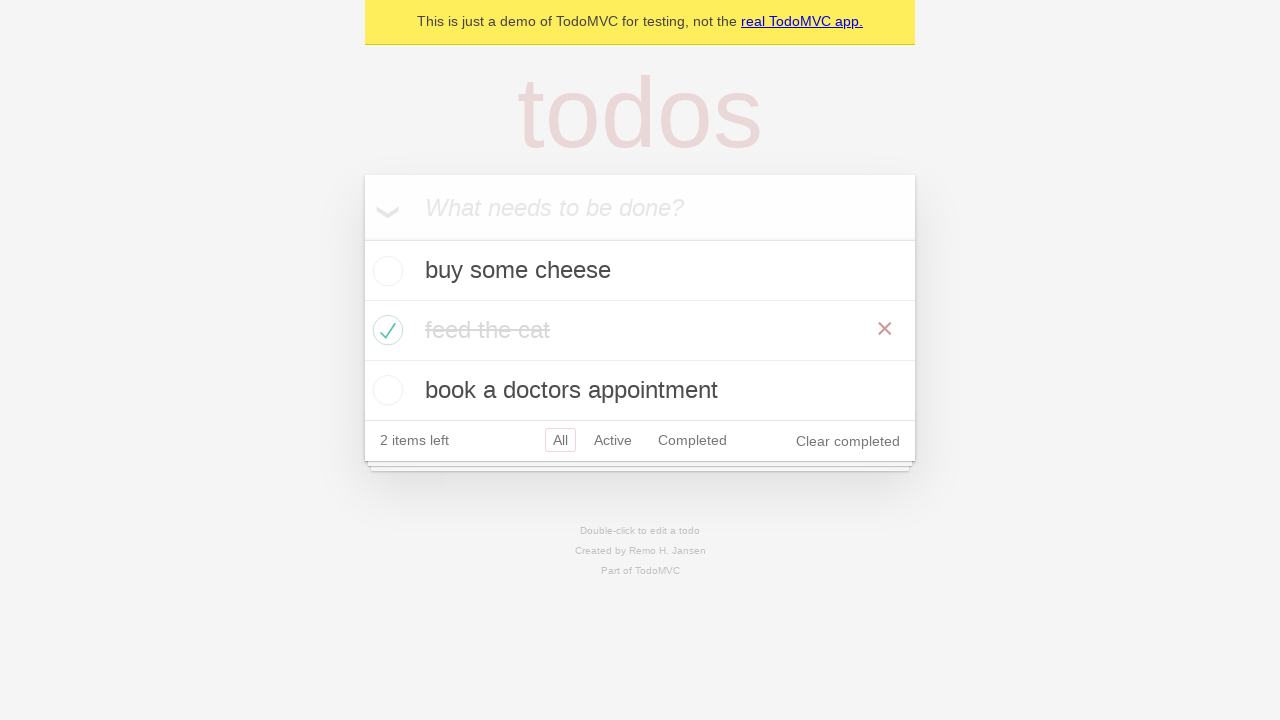

Waited for all todo items to be displayed
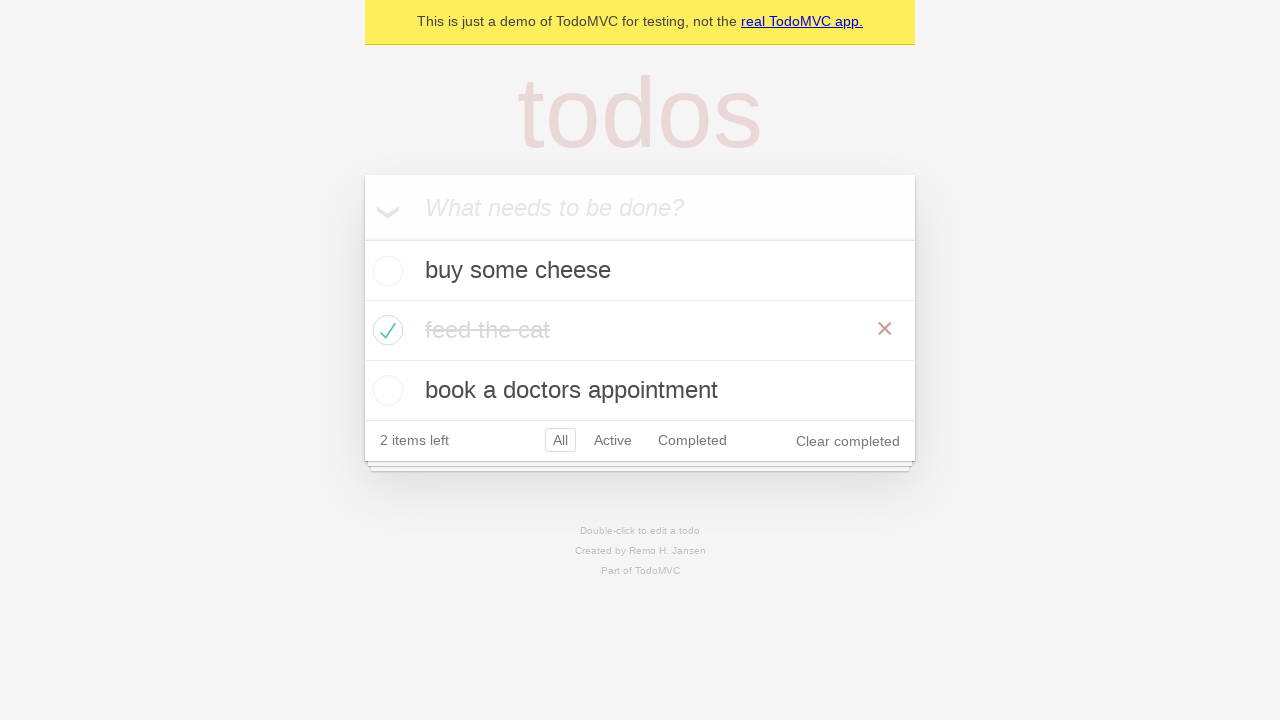

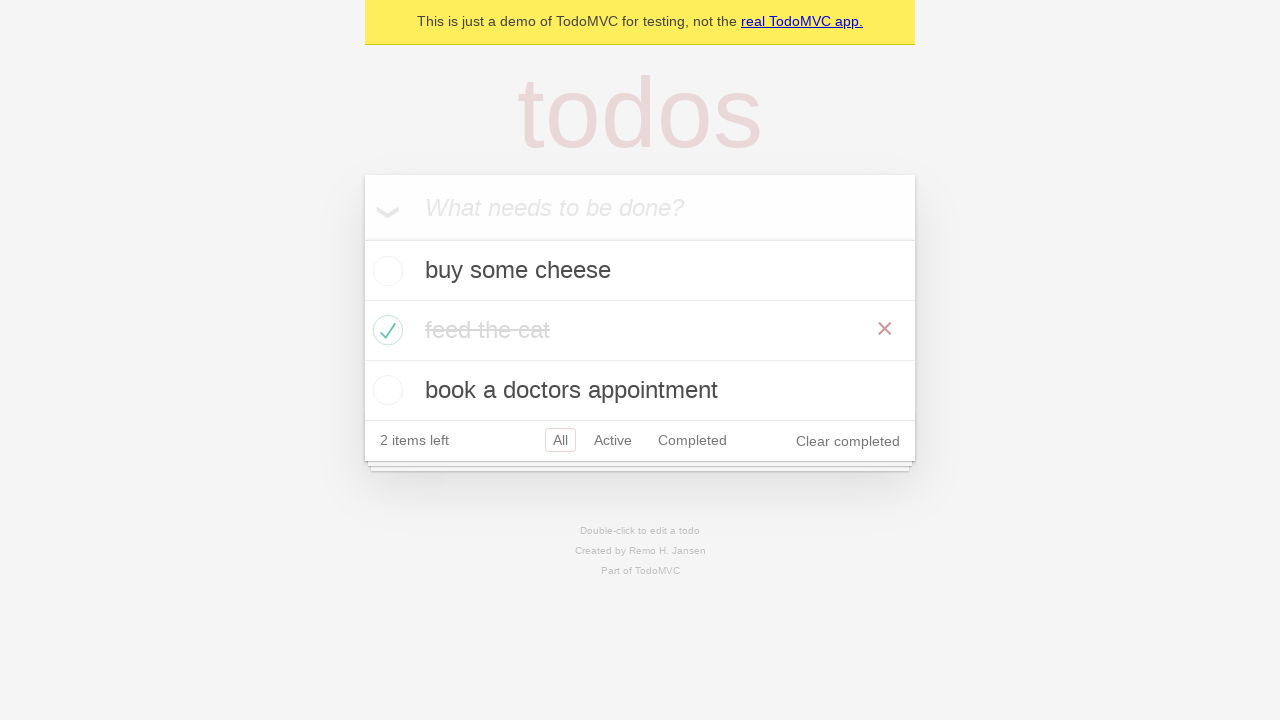